Tests JavaScript alert handling by clicking the alert button and accepting the alert dialog

Starting URL: https://the-internet.herokuapp.com/javascript_alerts

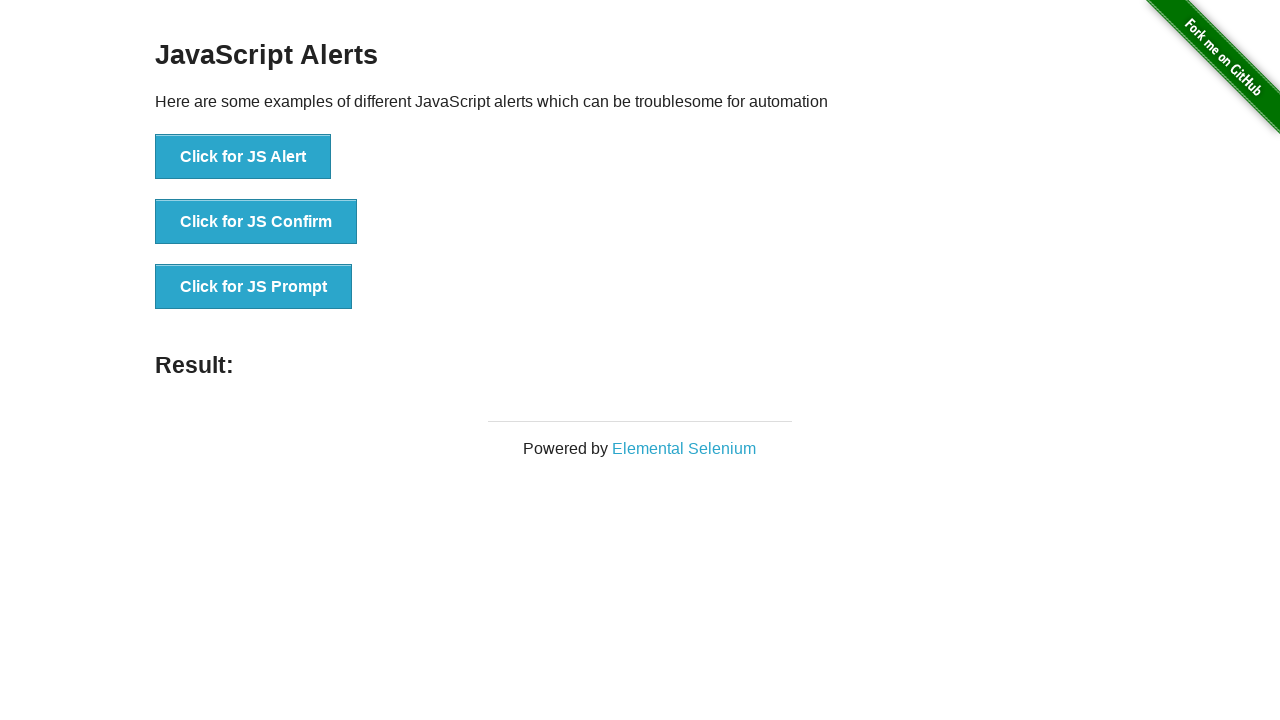

Clicked the 'Click for JS Alert' button at (243, 157) on xpath=//button[text()='Click for JS Alert']
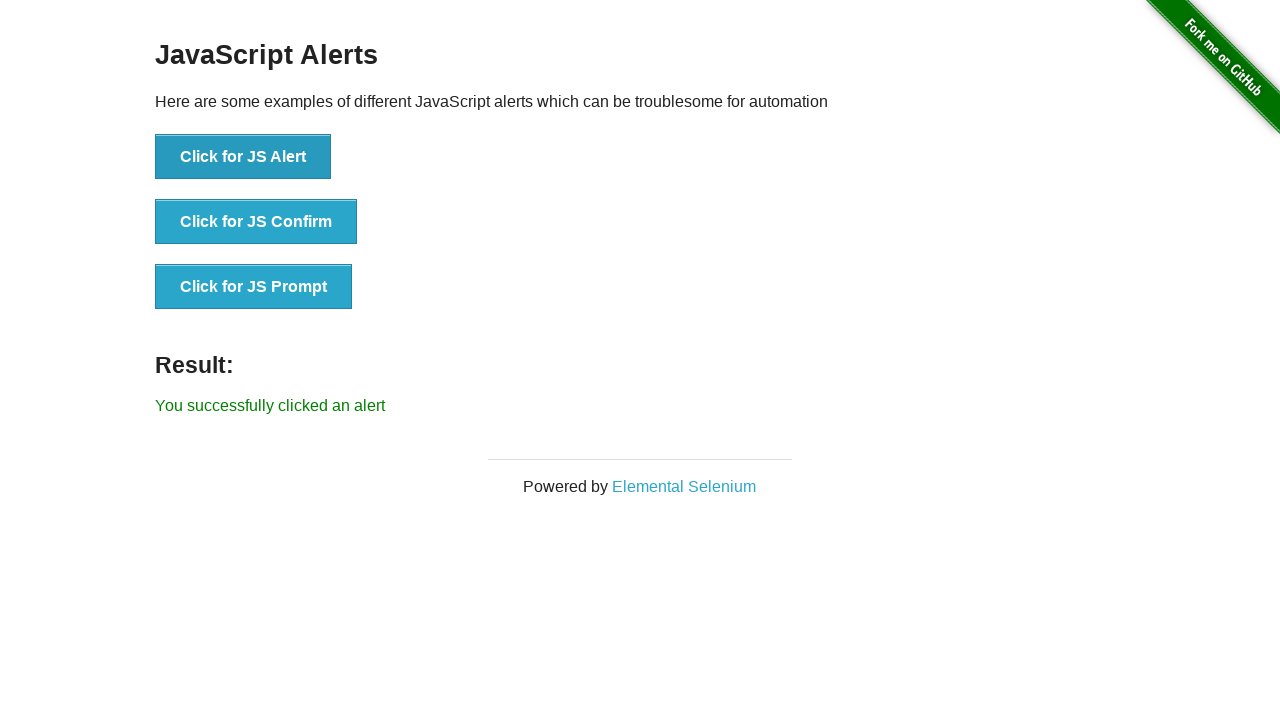

Set up dialog handler to accept alert
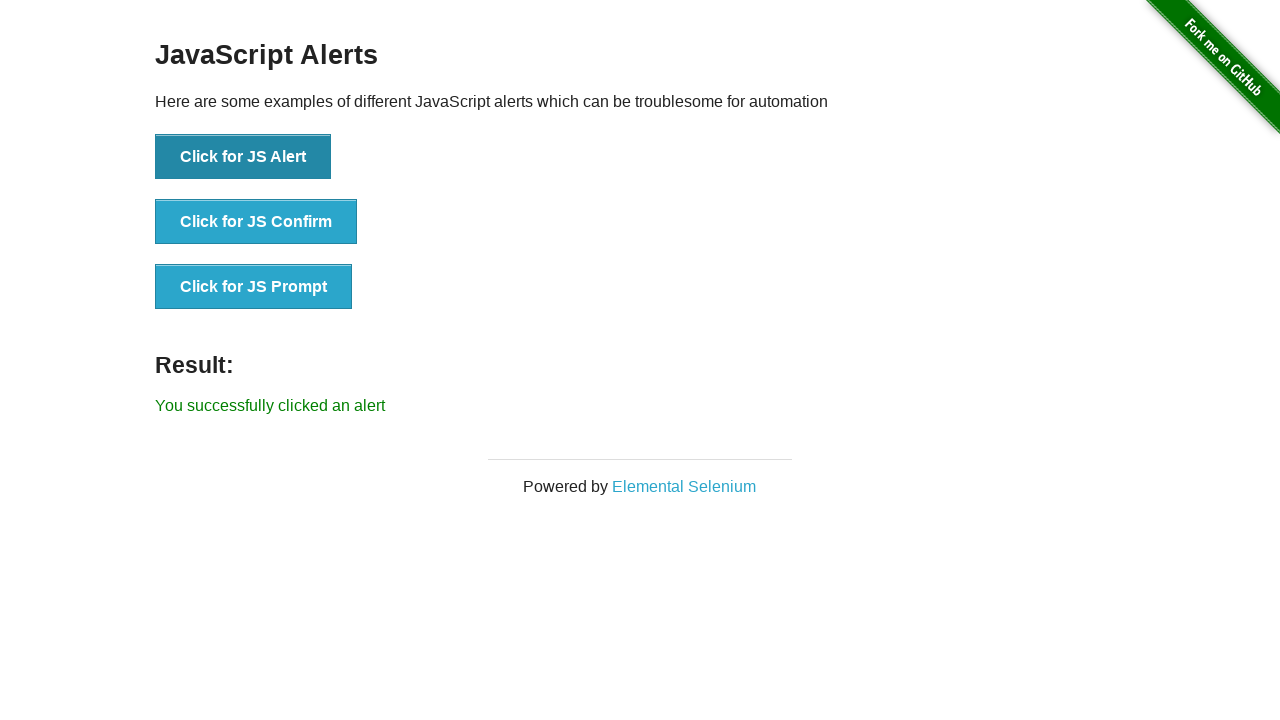

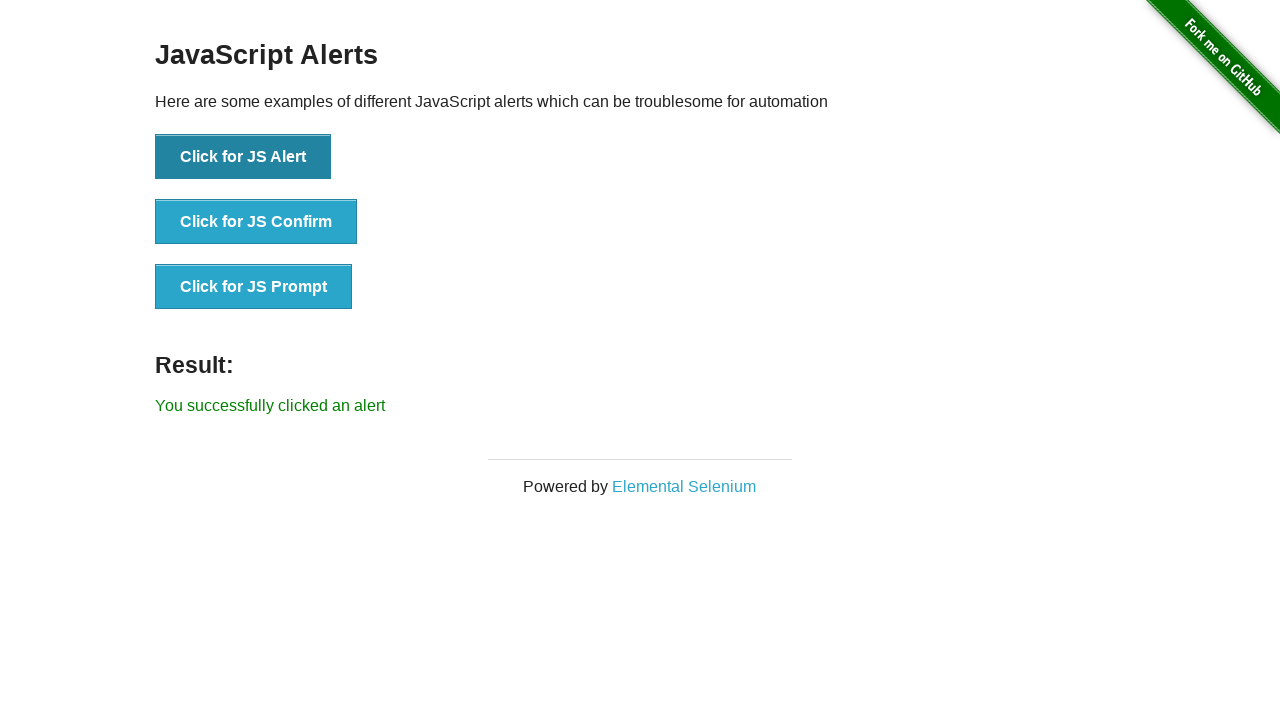